Tests the Name text box by entering a name and submitting the form, then verifies the output message

Starting URL: https://demoqa.com/text-box

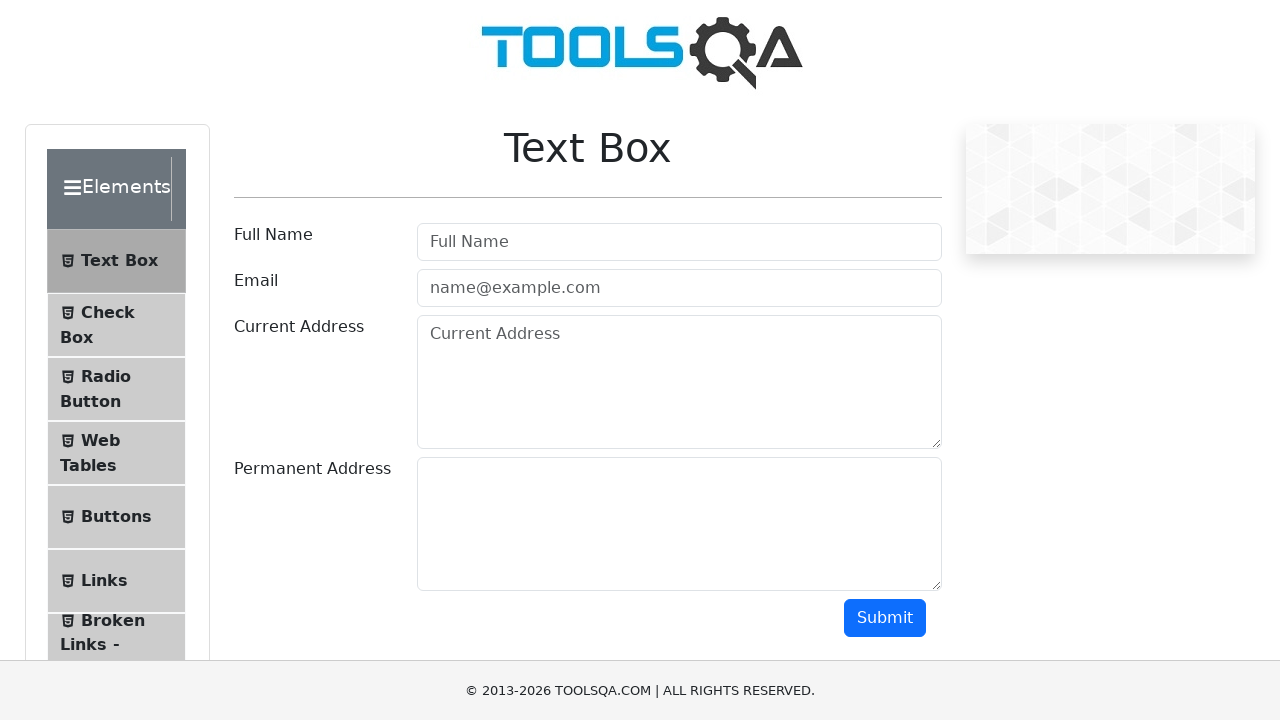

Filled userName text box with 'Oleg' on #userName
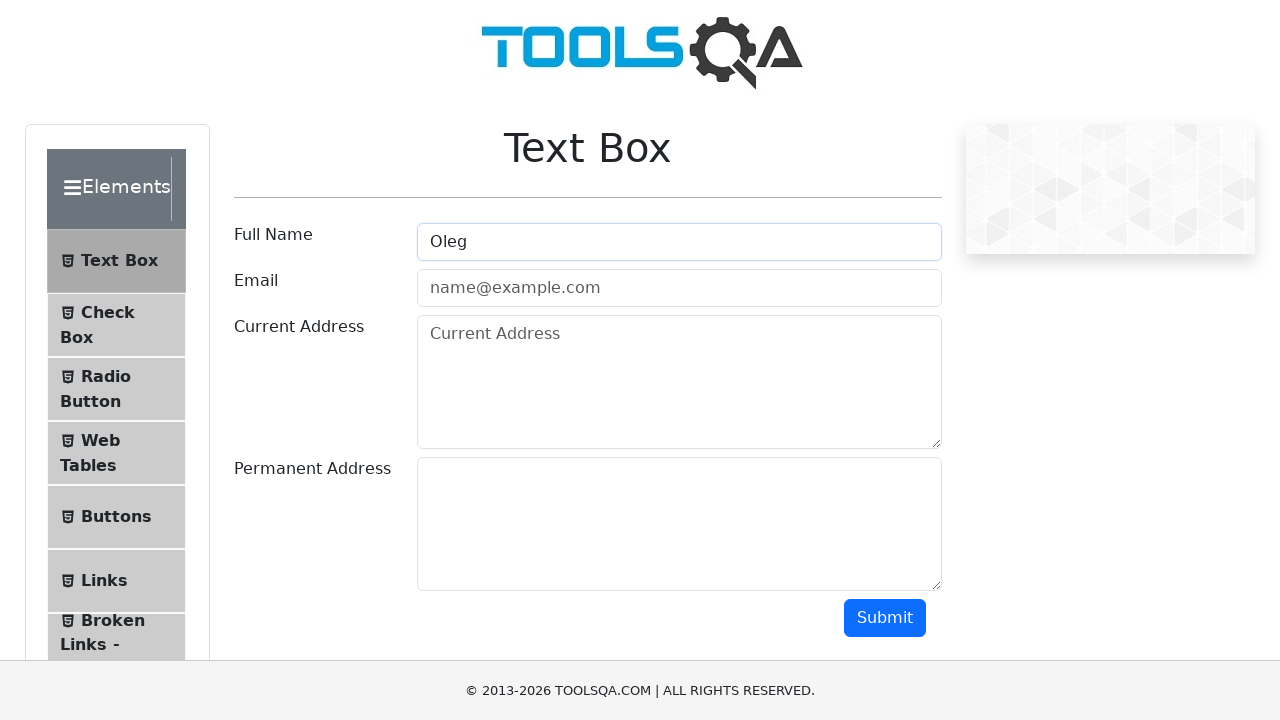

Clicked submit button to submit the form at (885, 618) on #submit
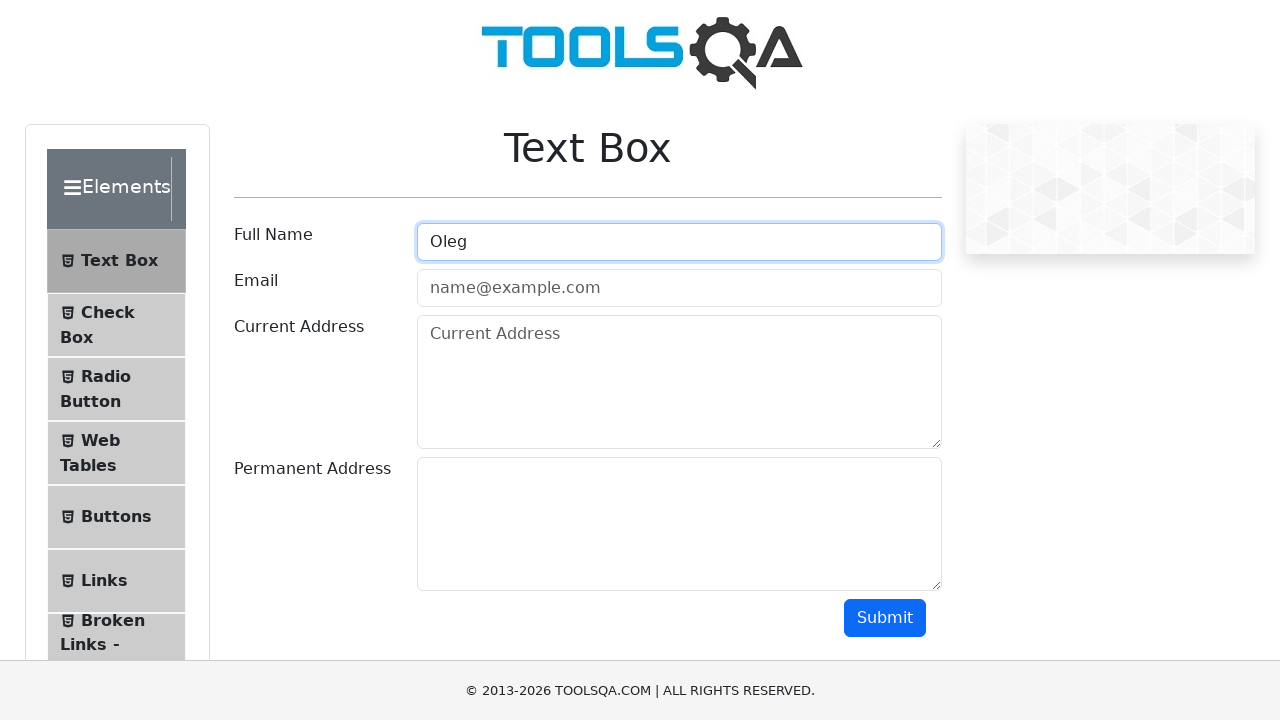

Output message appeared with submitted name
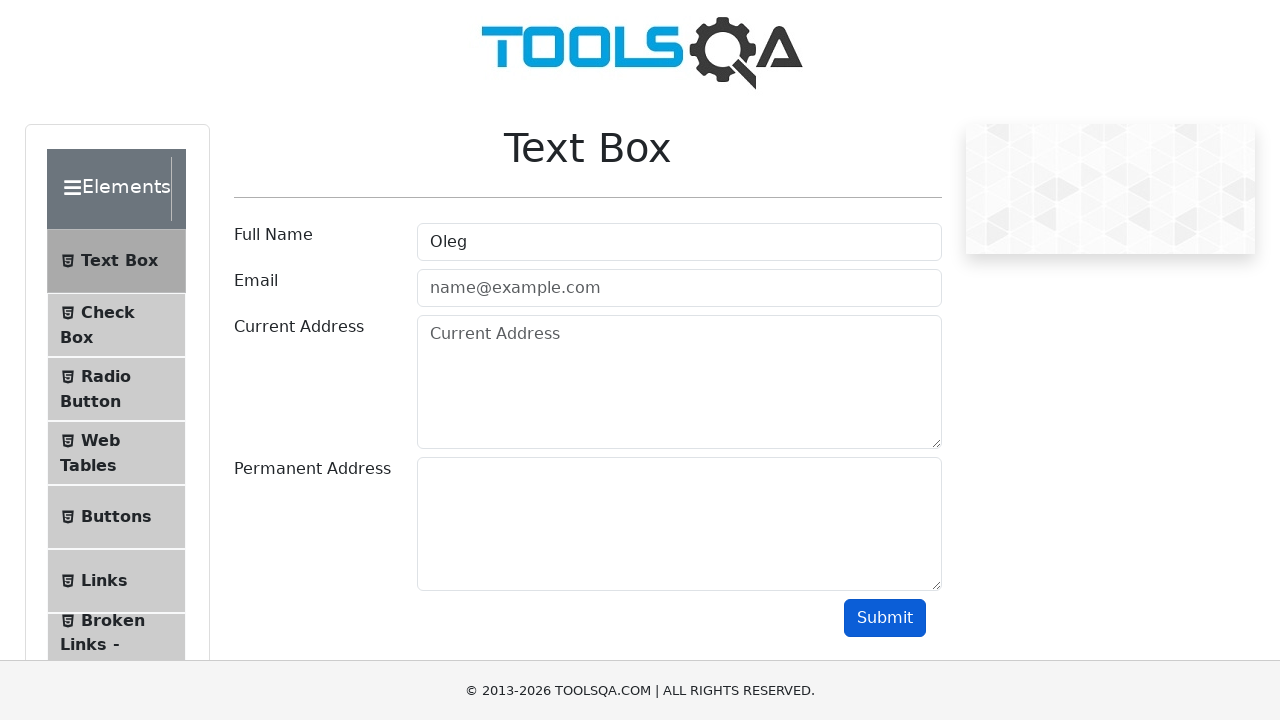

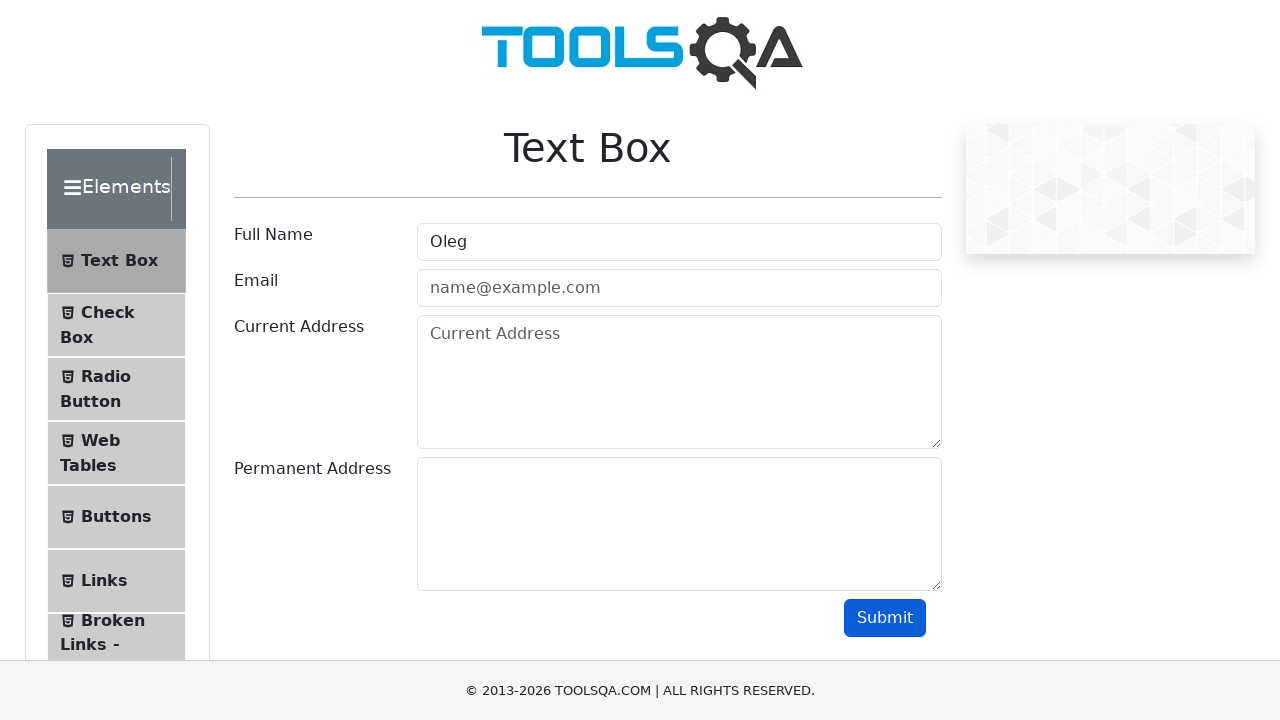